Tests drag and drop functionality by dragging element A to element B using click-and-hold actions

Starting URL: https://the-internet.herokuapp.com/drag_and_drop

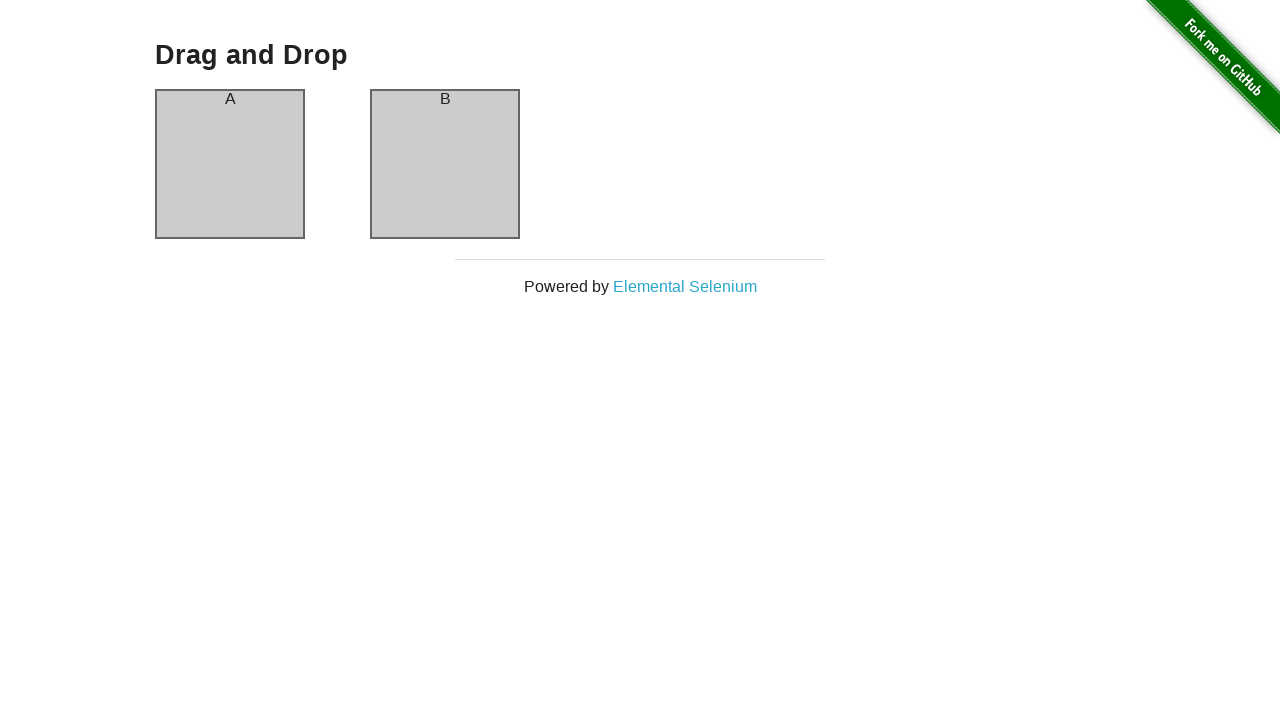

Located source element (column A)
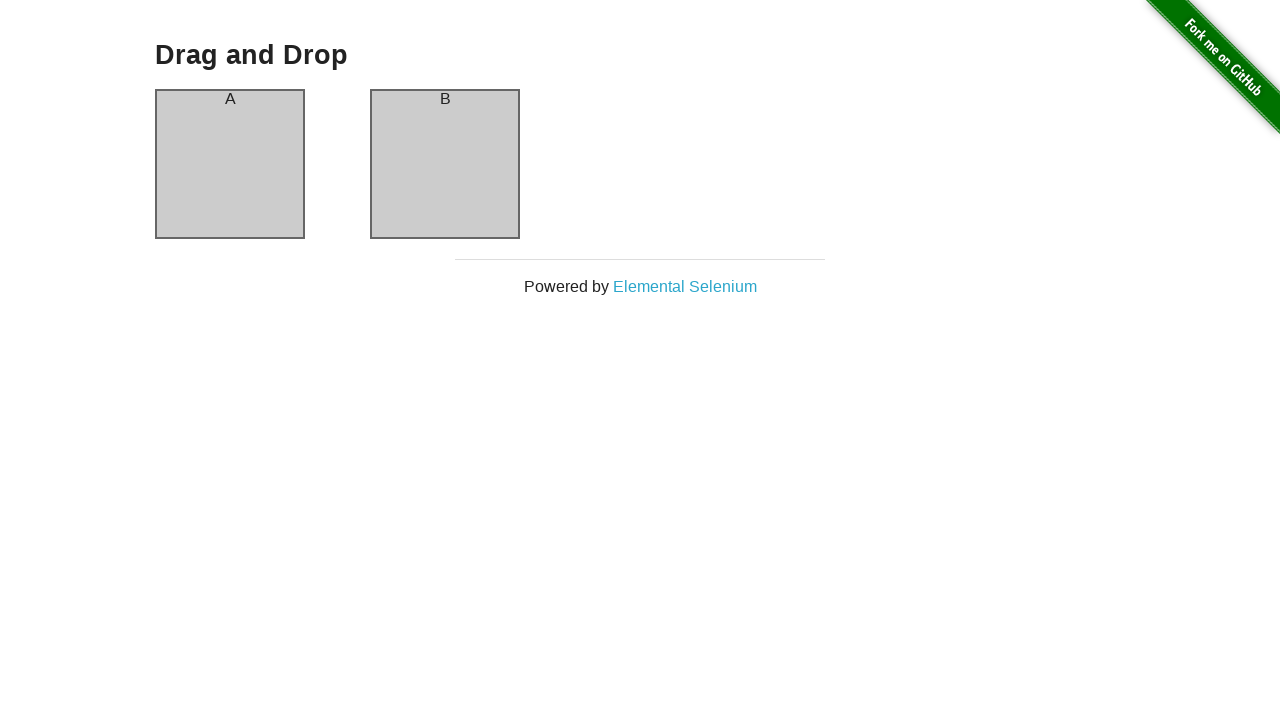

Located target element (column B)
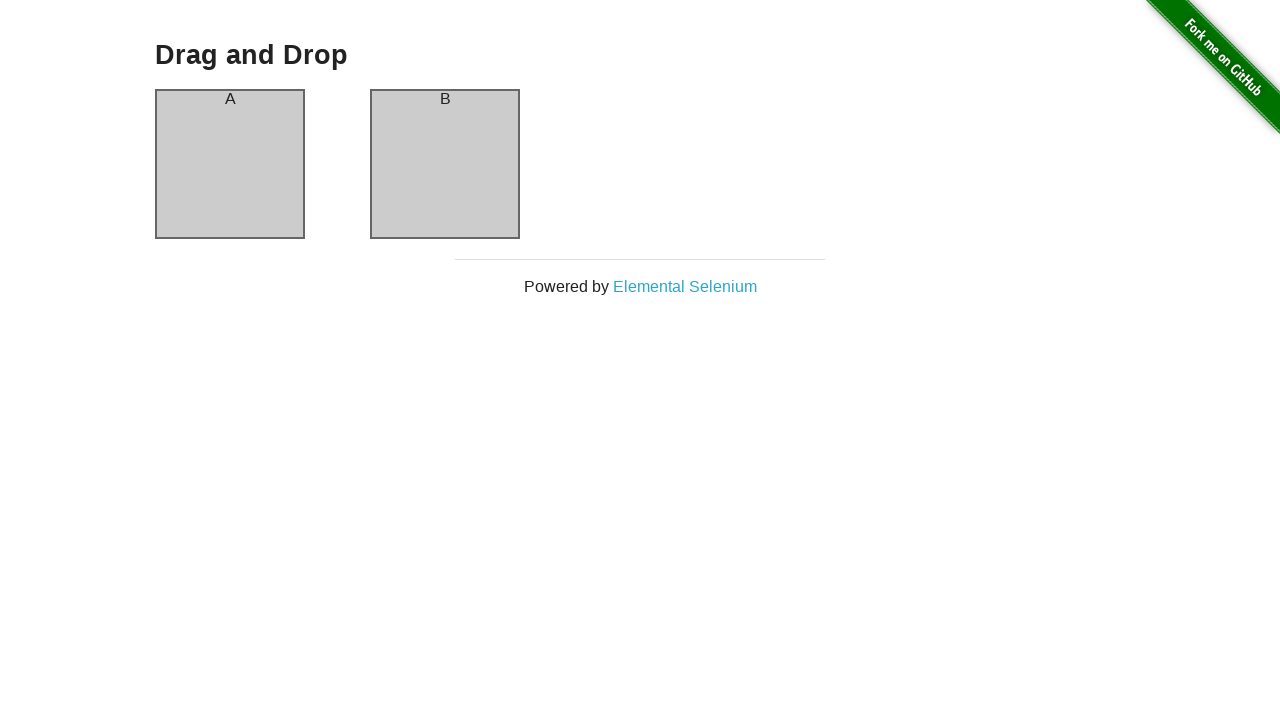

Dragged element A to element B at (445, 164)
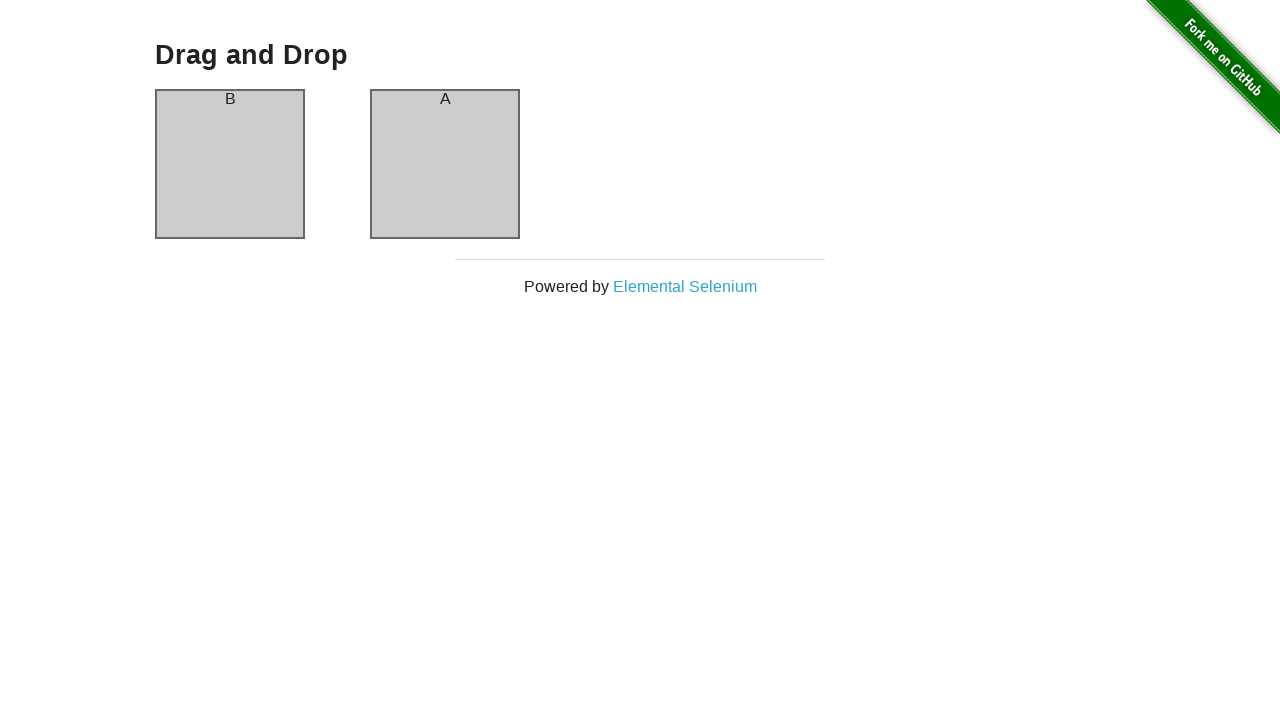

Verified that column B now contains element A
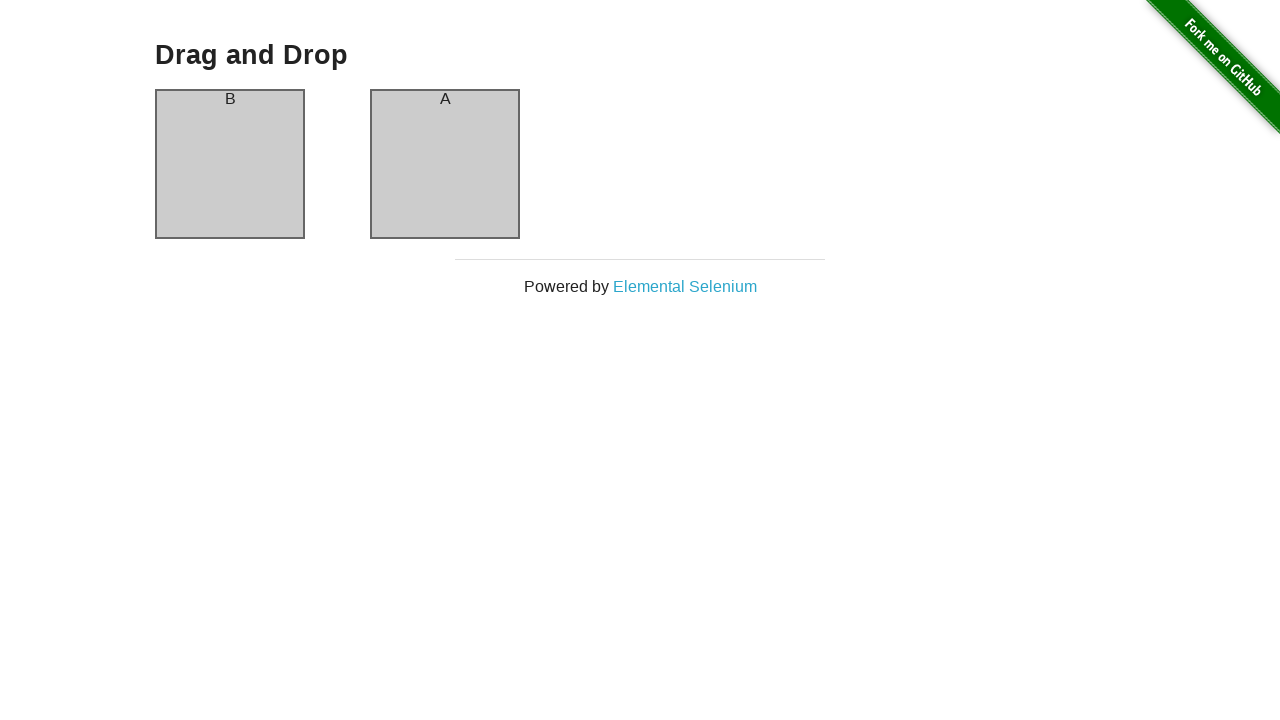

Verified that column A now contains element B
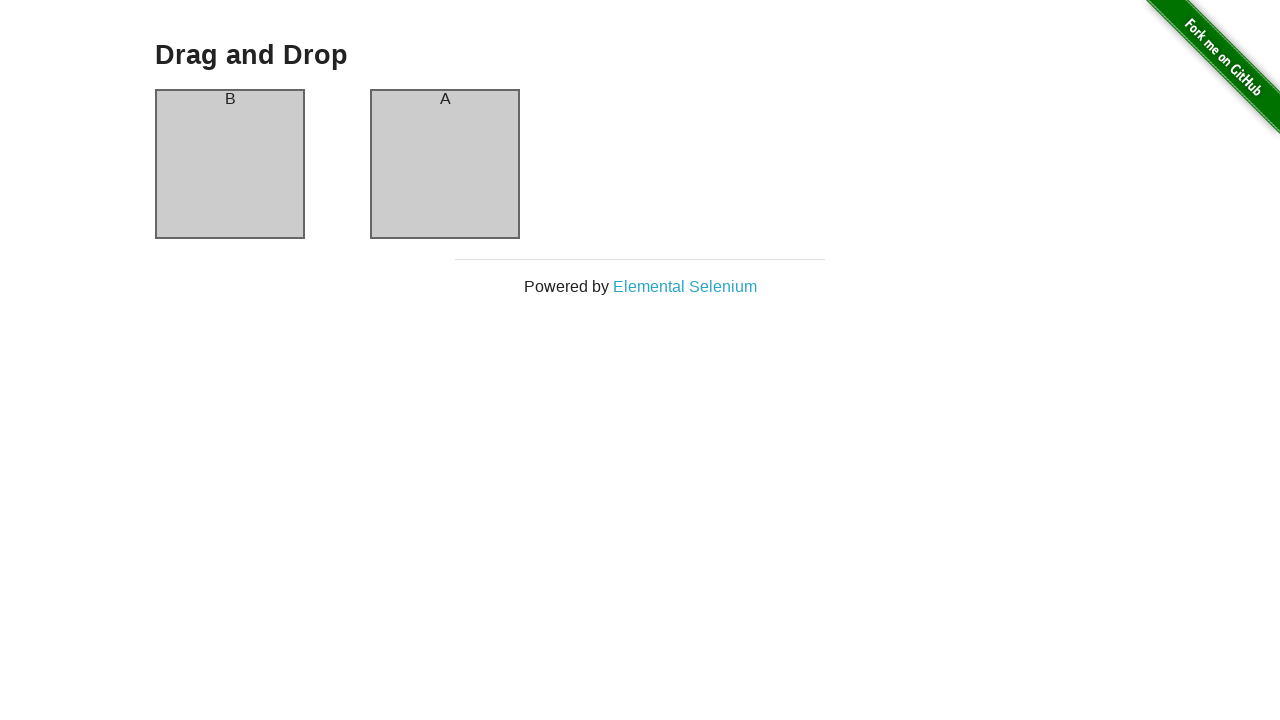

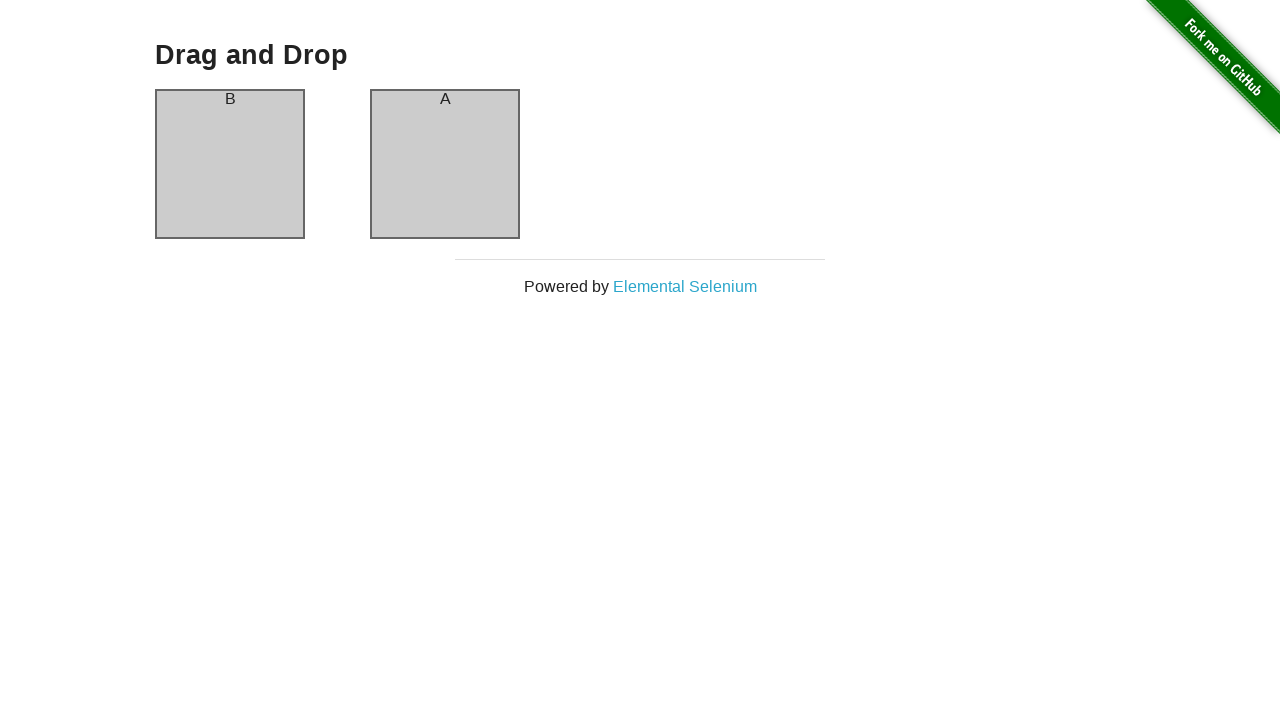